Tests the fund performance page by waiting for the data table to load and changing the "Show entries" dropdown to display 5000 entries at once, then verifying the table updates.

Starting URL: https://uttamis.co.tz/fund-performance

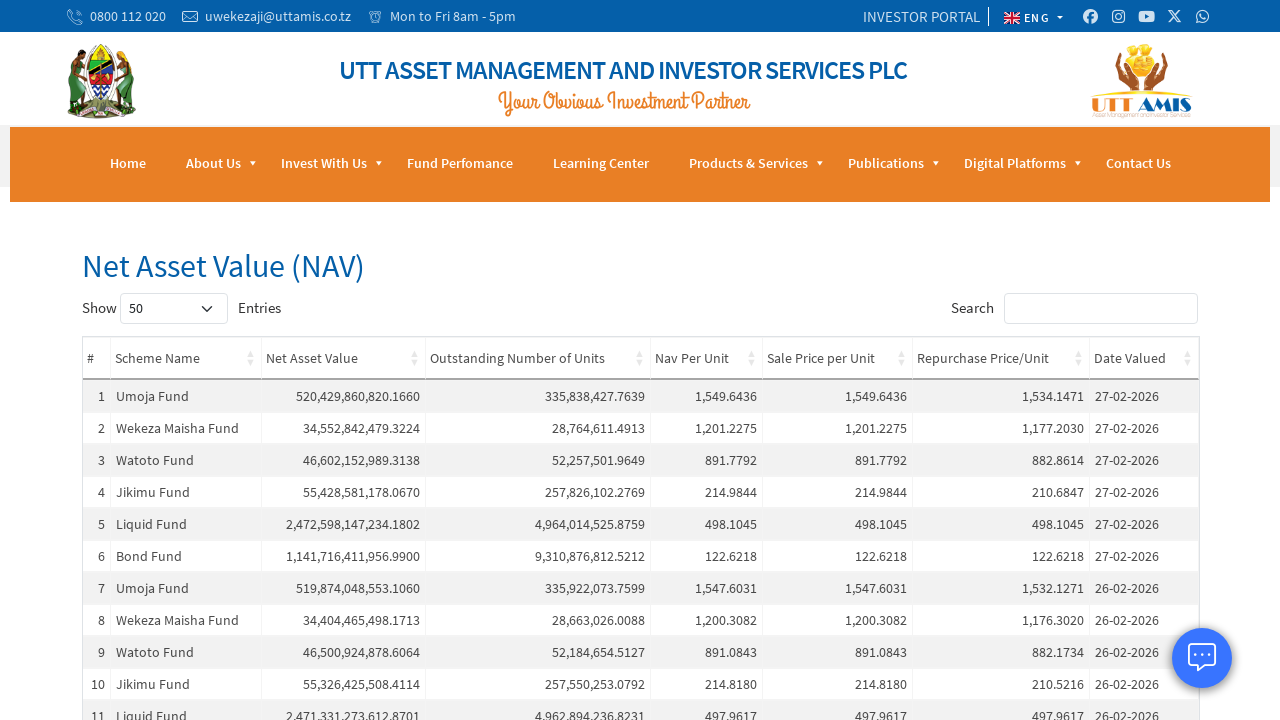

Fund performance data table finished loading (processing indicator disappeared)
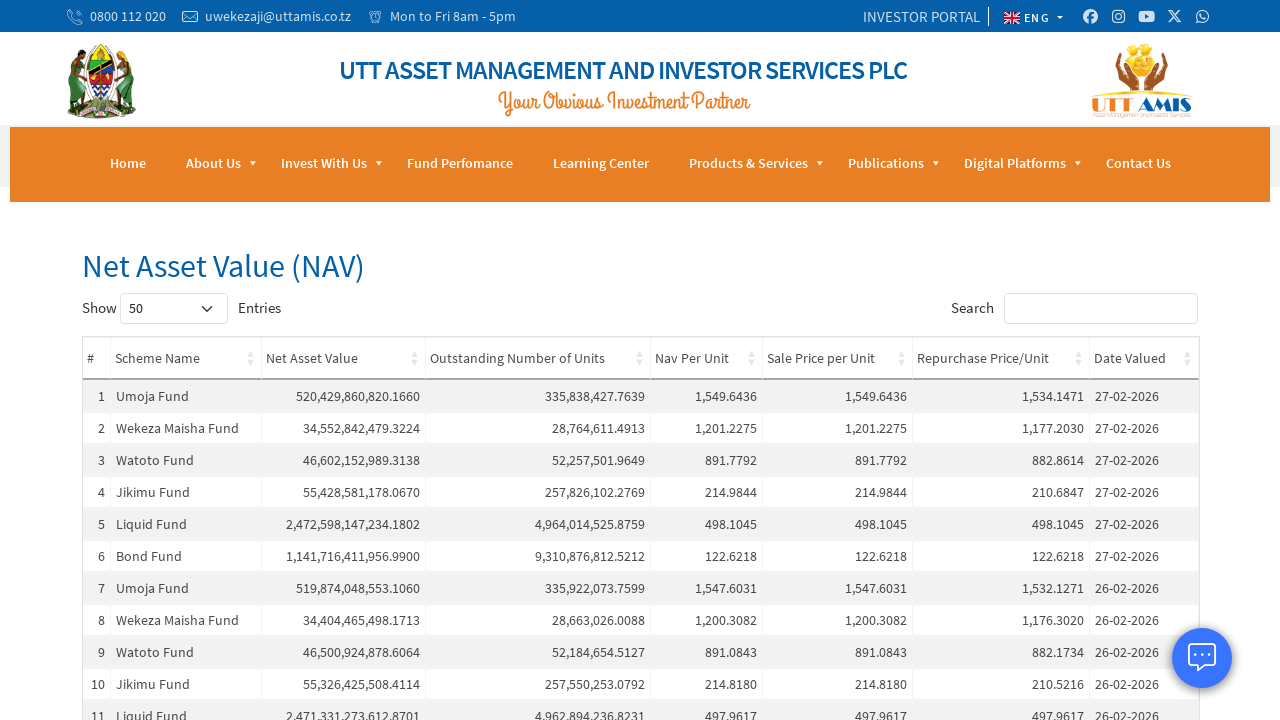

Show entries dropdown became visible
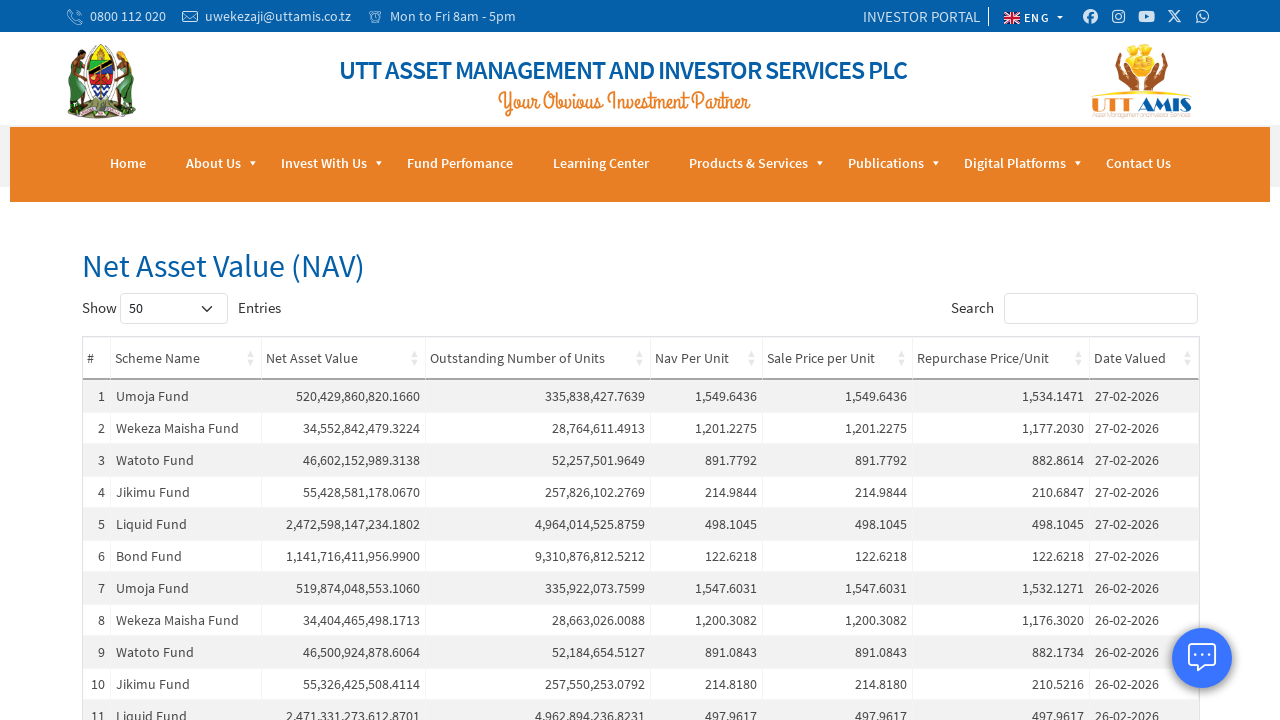

Changed 'Show entries' dropdown to display 5000 entries on select.form-select
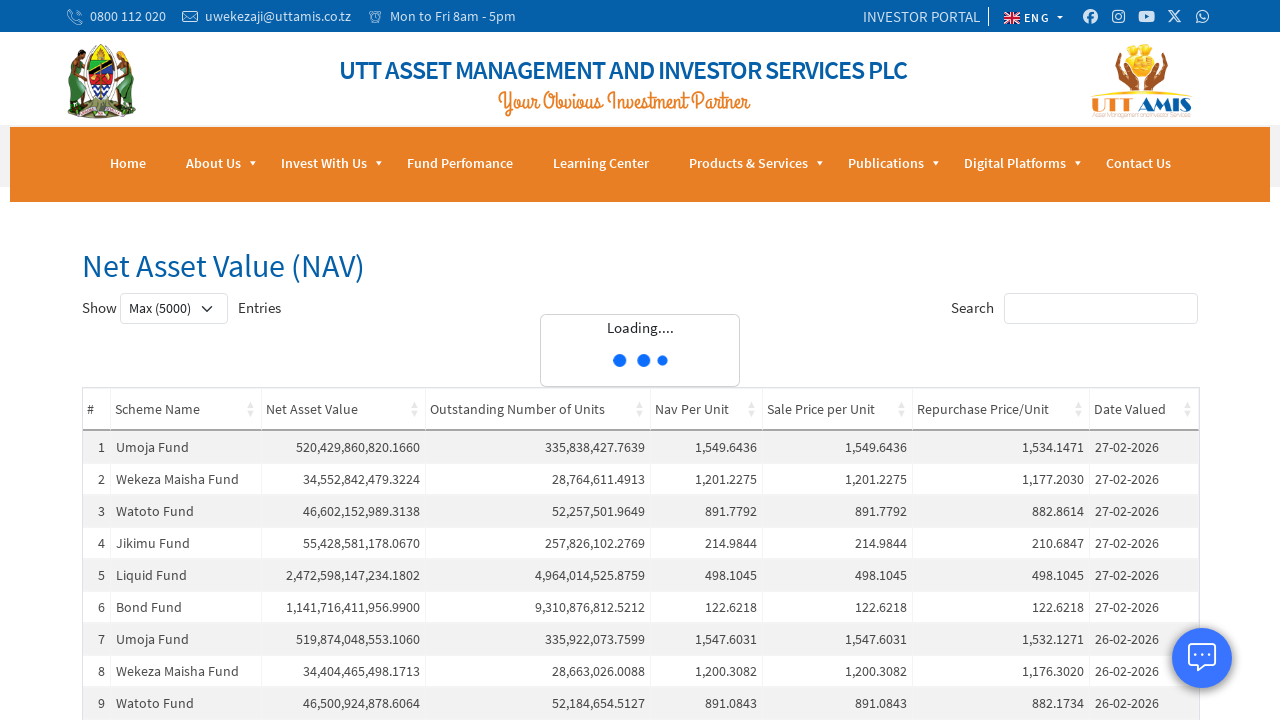

Table finished reloading after entries change (processing indicator disappeared)
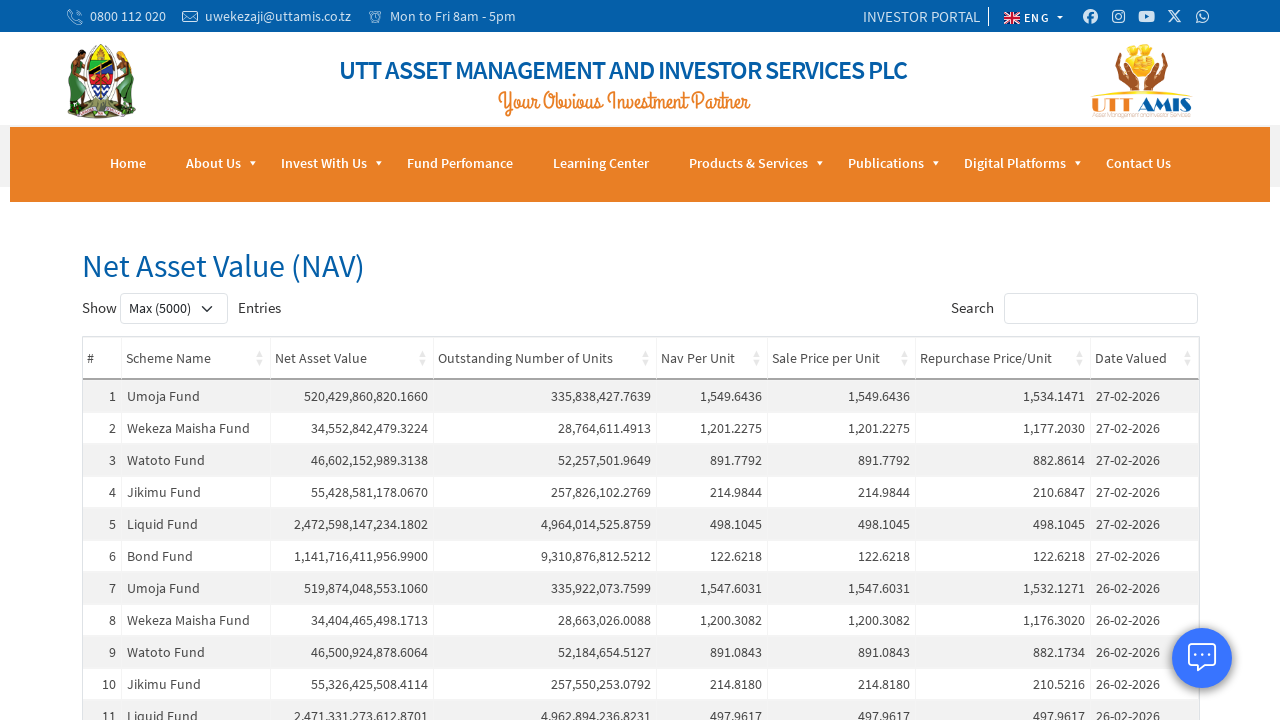

Table header is visible and contains column headers
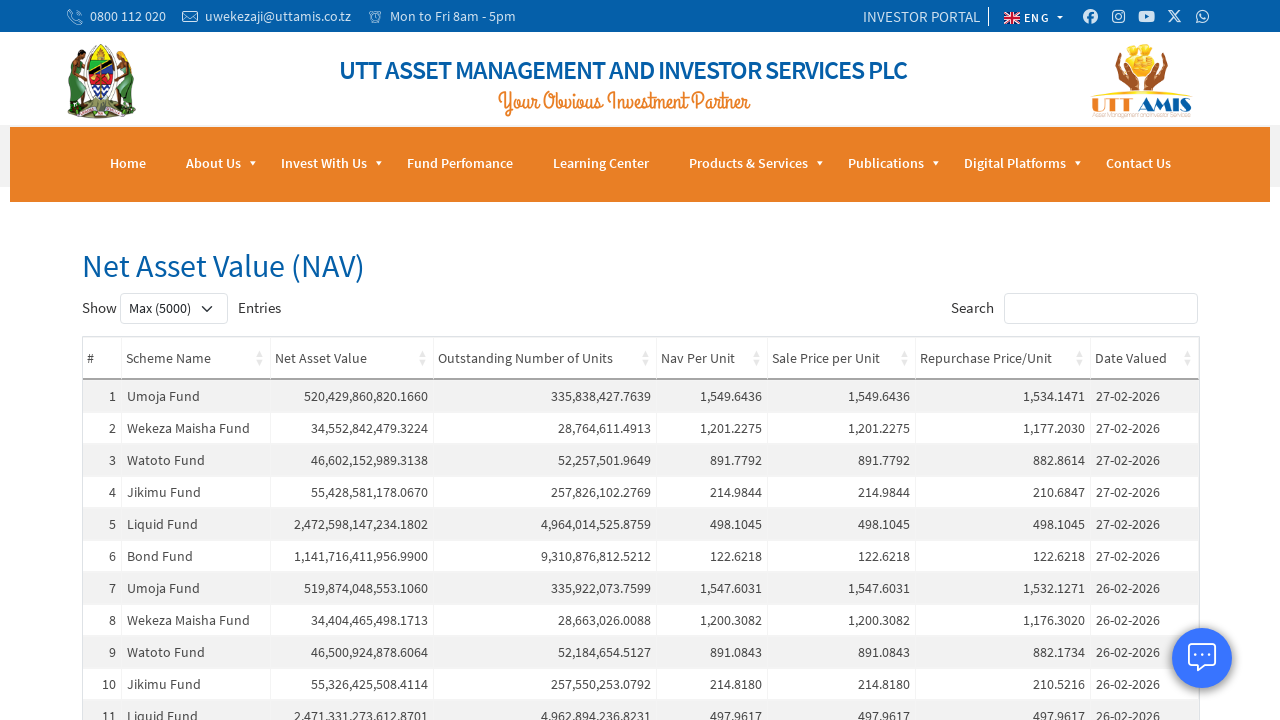

Table body contains data rows with fund performance information
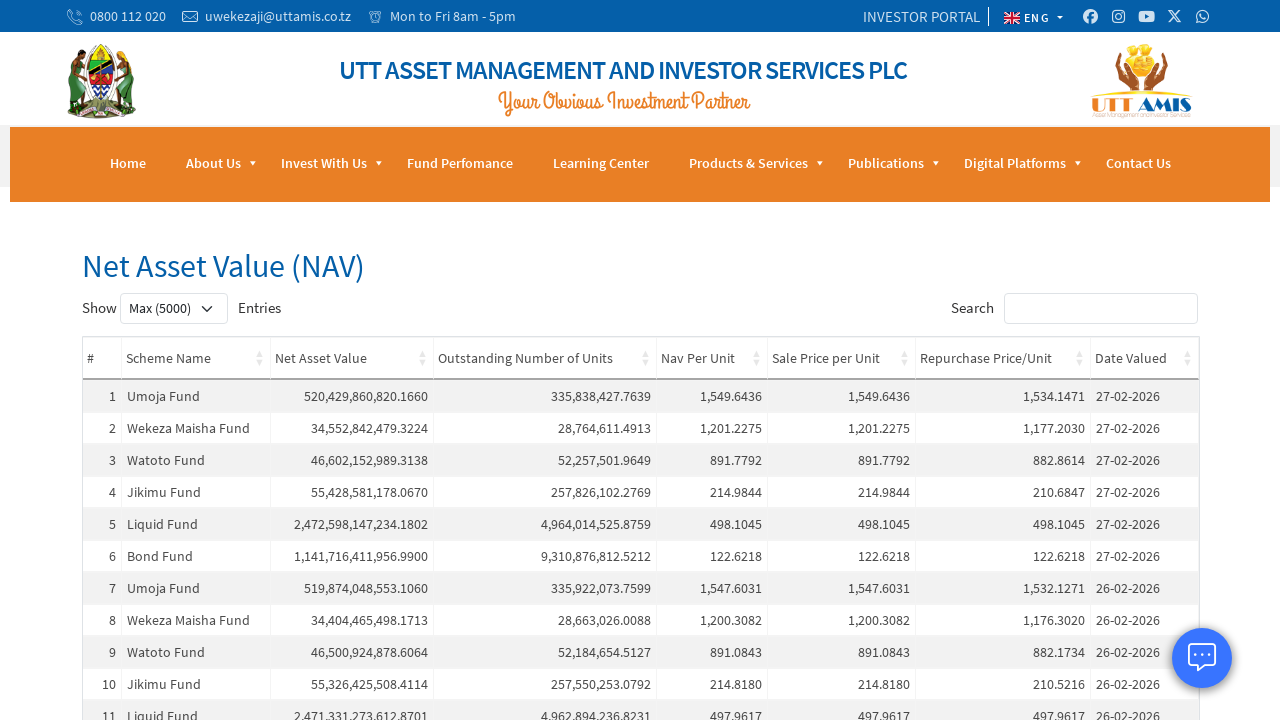

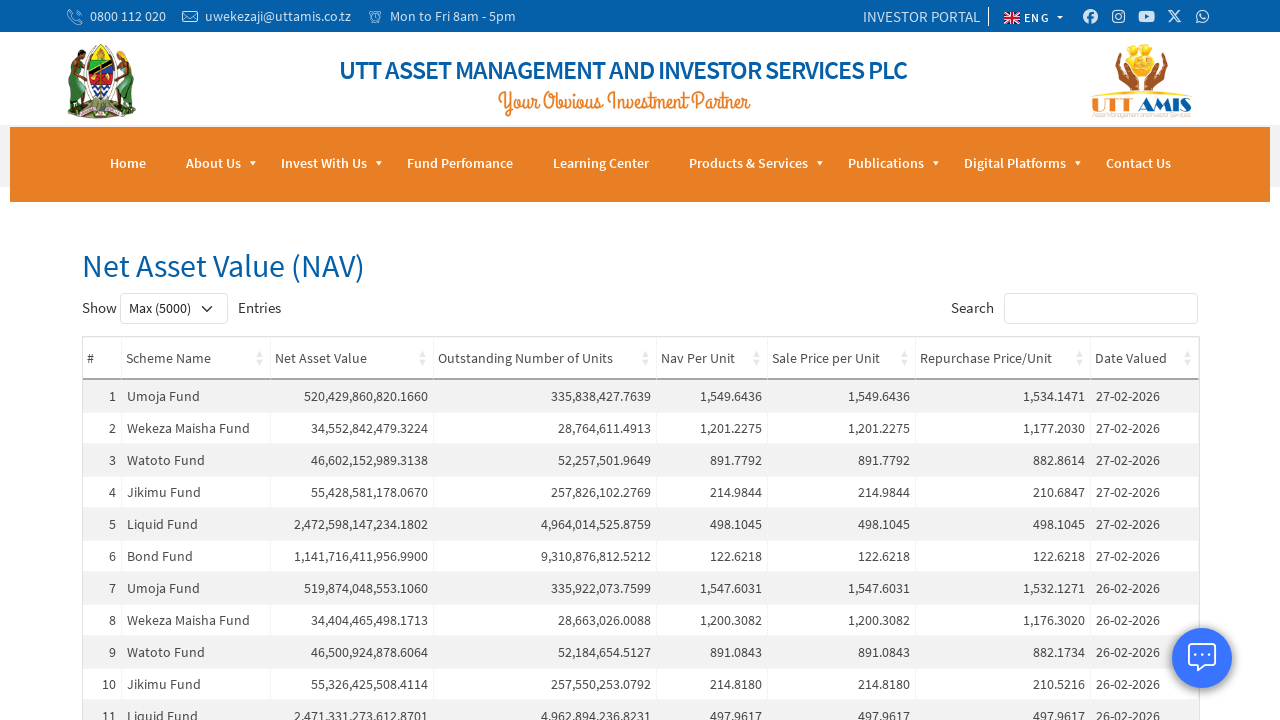